Tests keyboard modifier interactions - clicks and holds an element while pressing Shift and typing, then releases modifiers and types again to verify uppercase vs lowercase behavior

Starting URL: https://www.selenium.dev/selenium/web/mouse_interaction.html

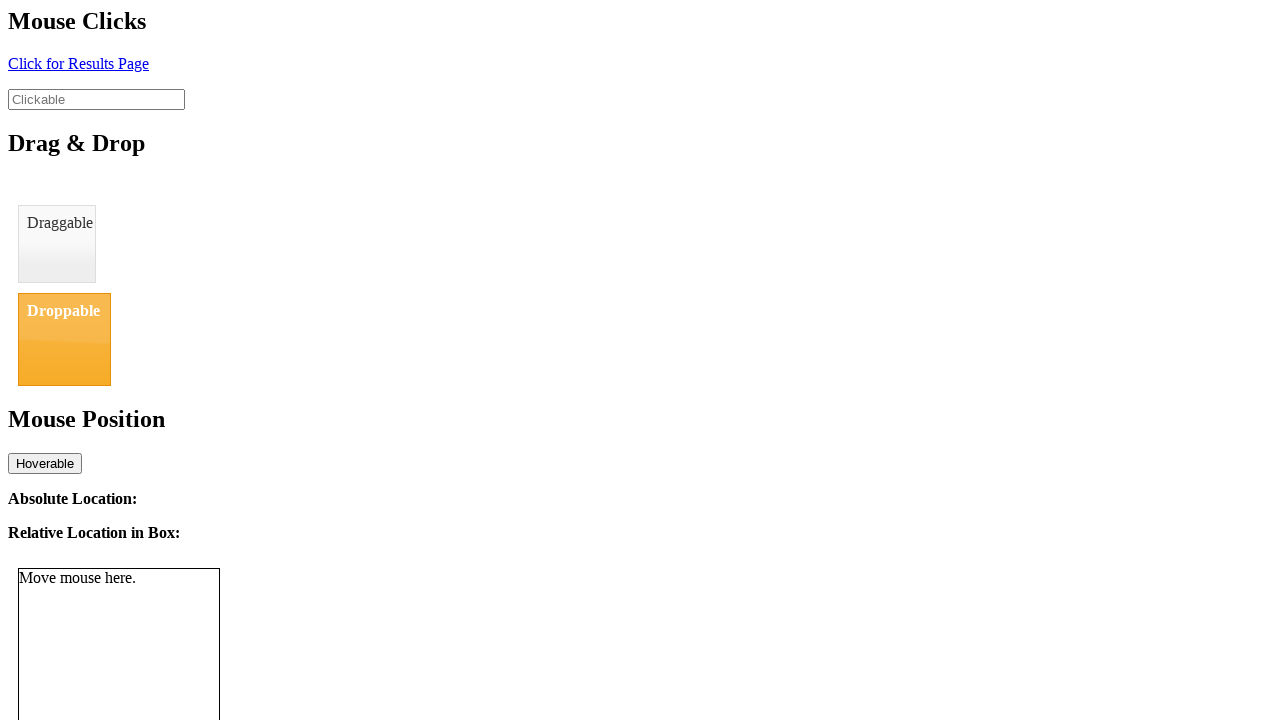

Located the clickable element
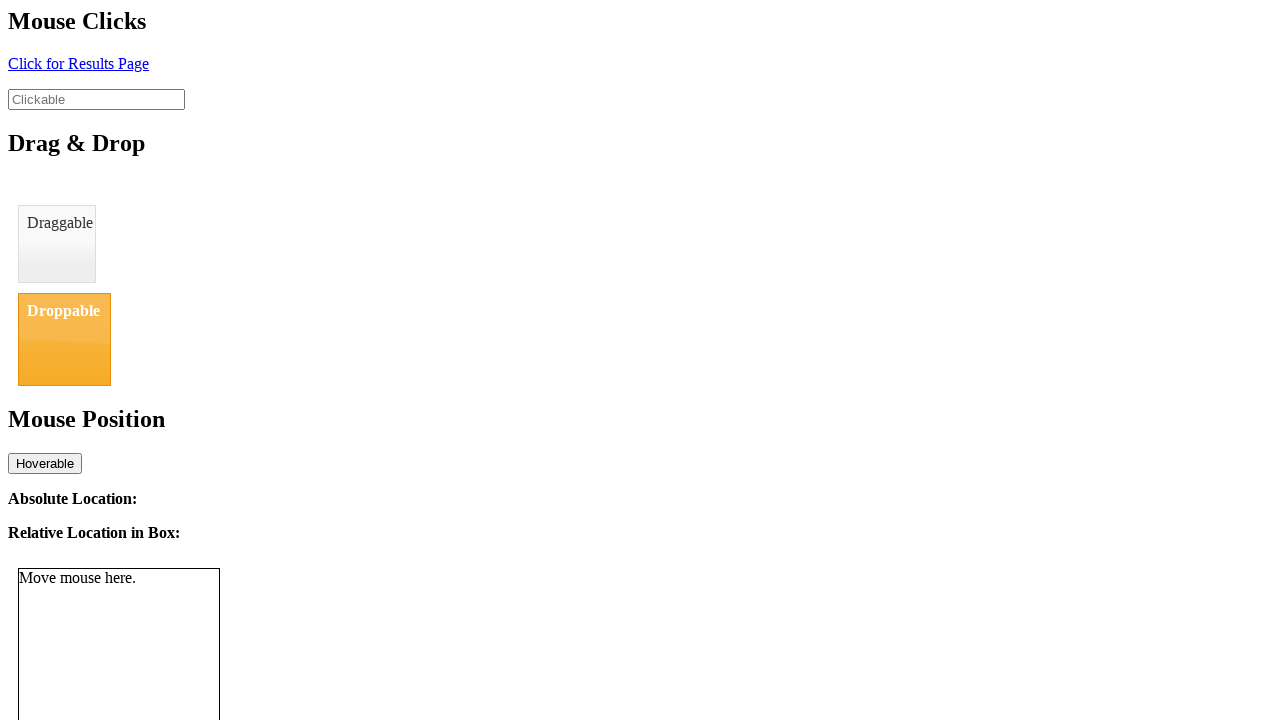

Clicked the element at (96, 99) on #clickable
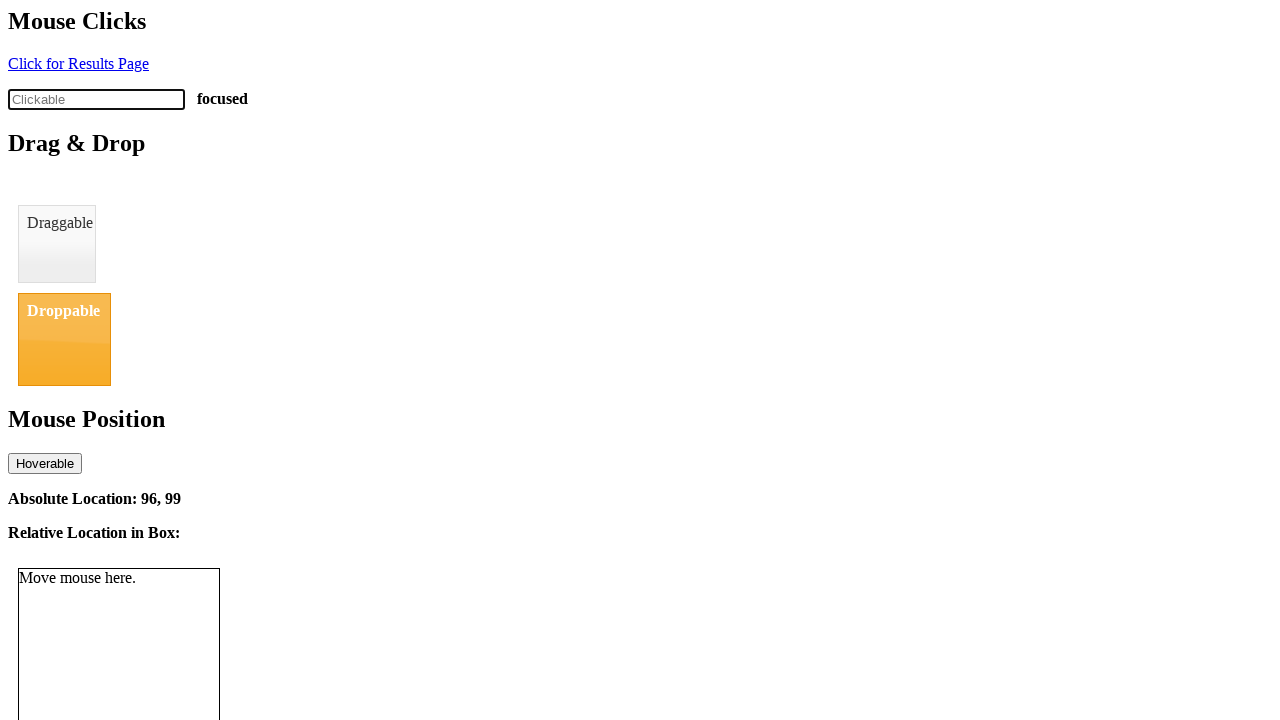

Pressed Shift key down
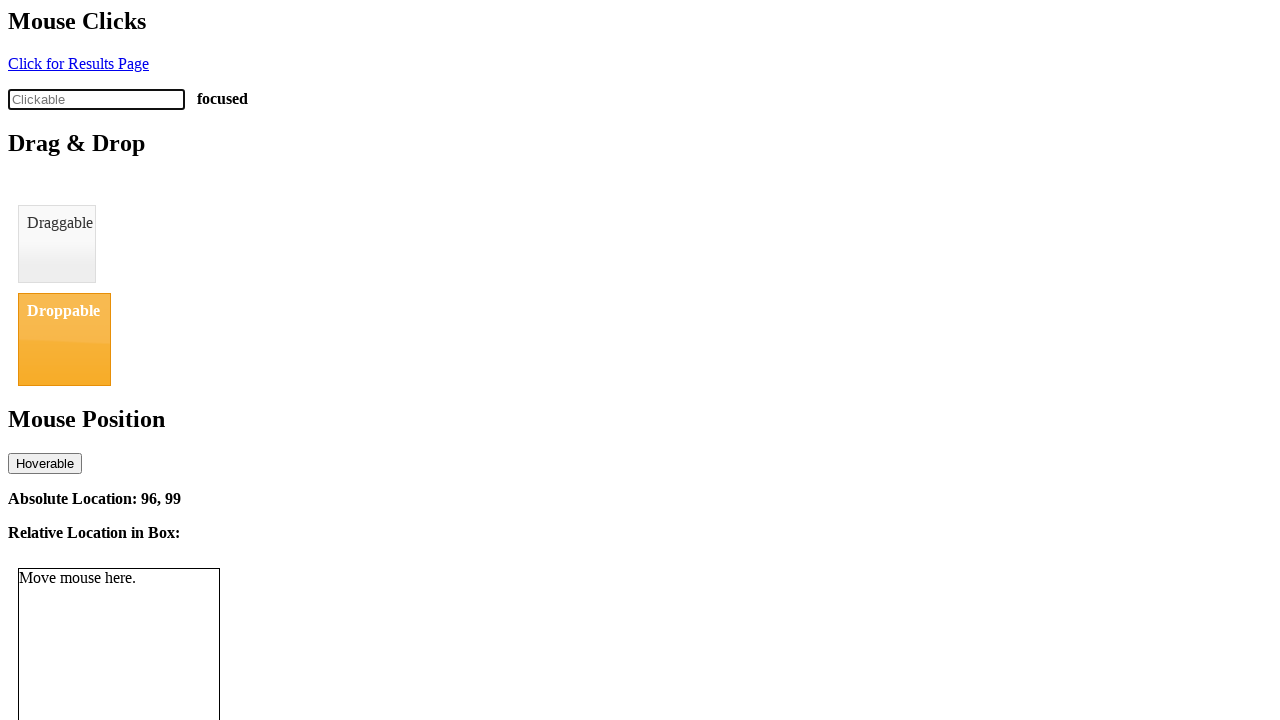

Pressed 'a' key while Shift is held (uppercase A)
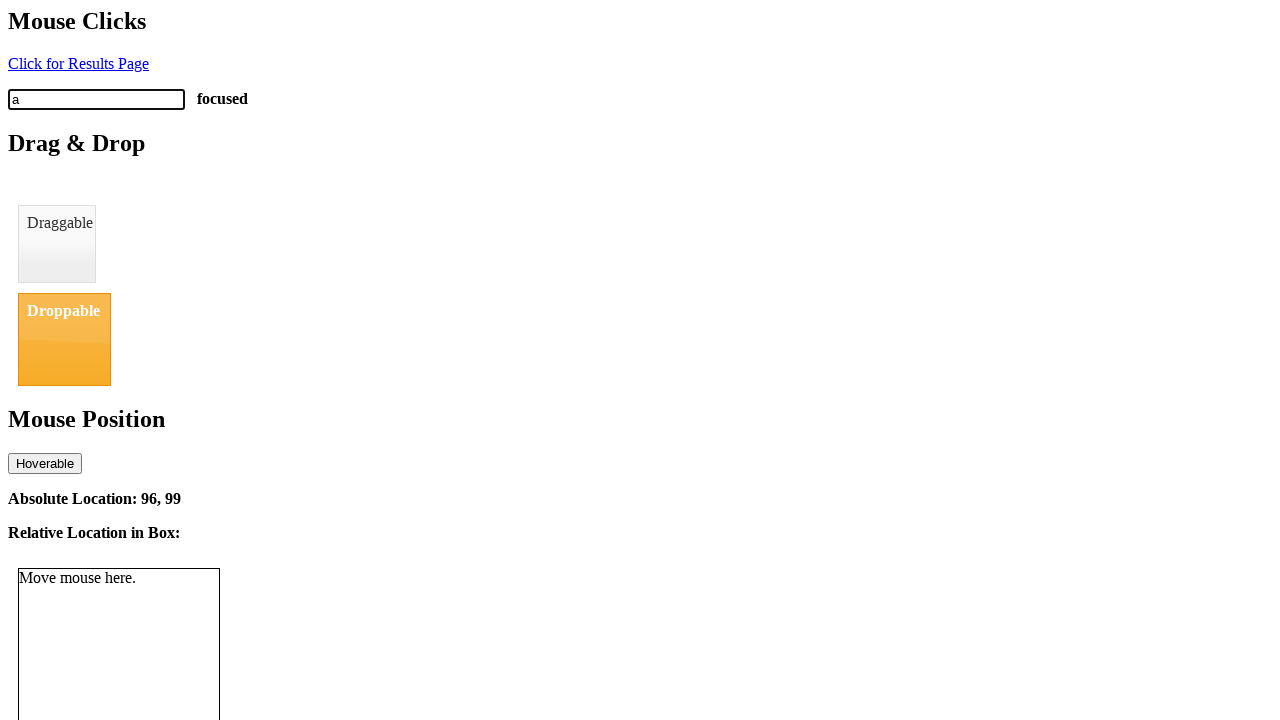

Released Shift key
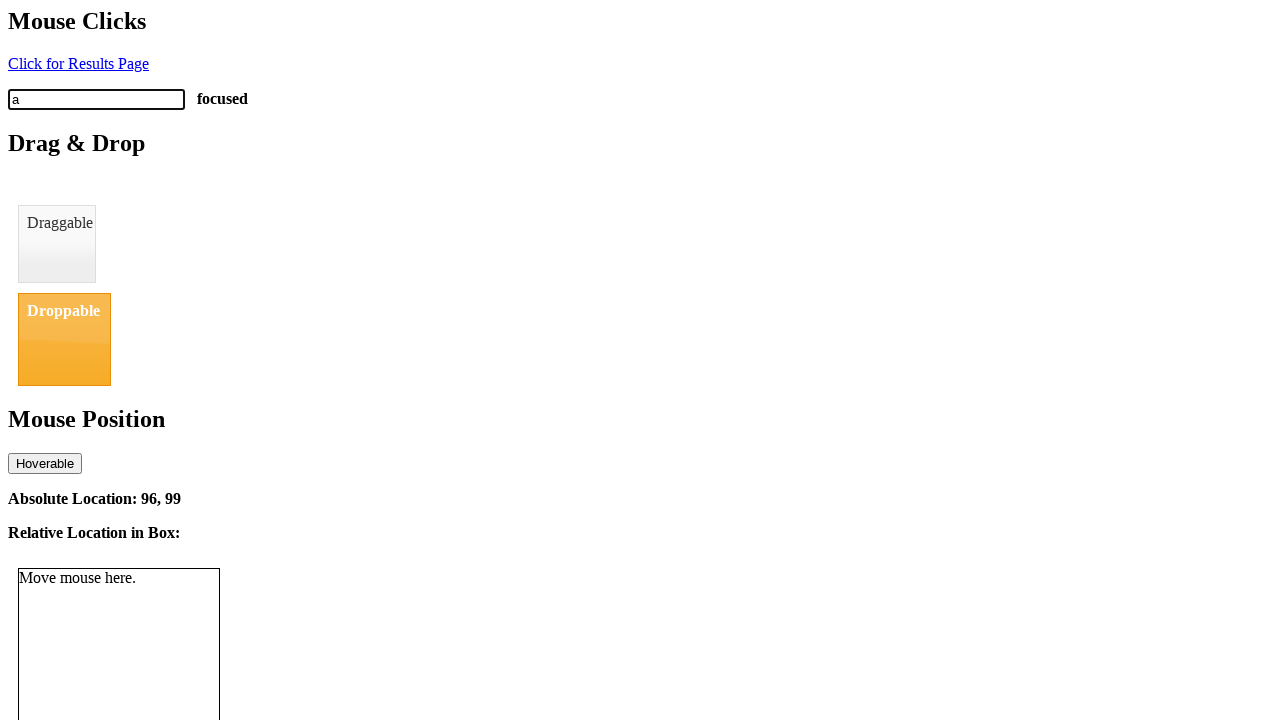

Pressed 'a' key without modifiers (lowercase a)
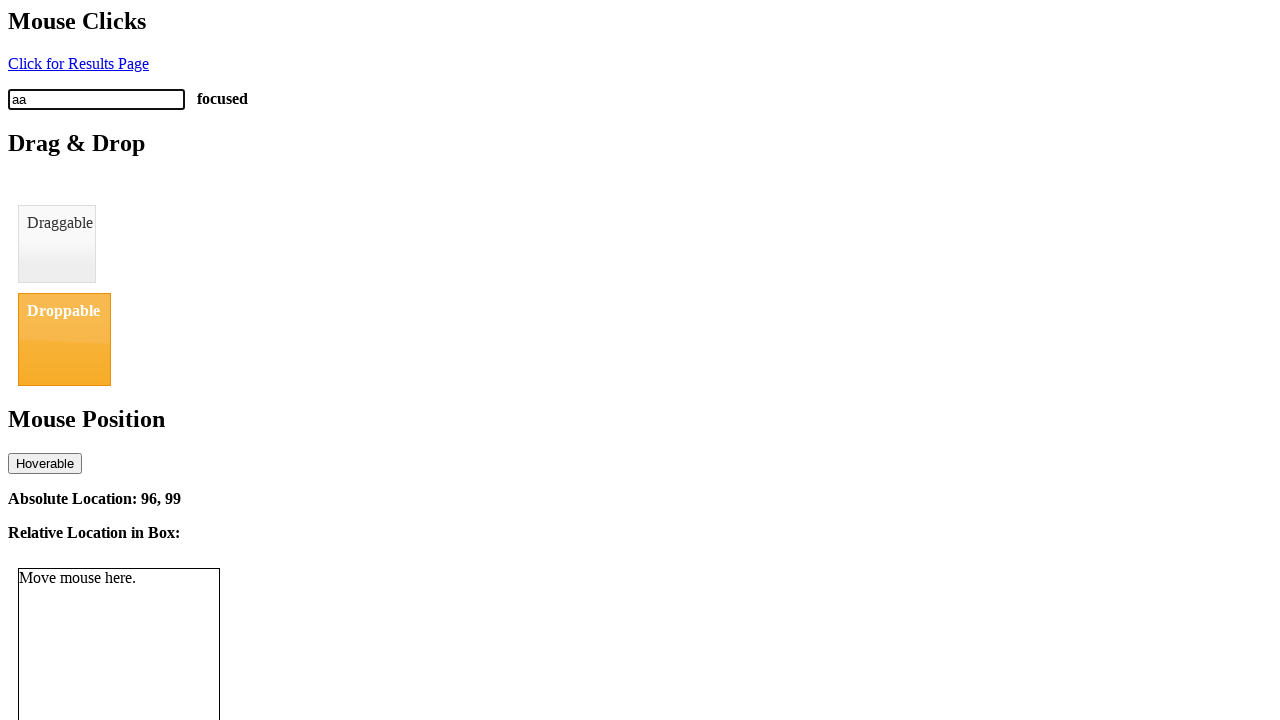

Retrieved input value: 'aa'
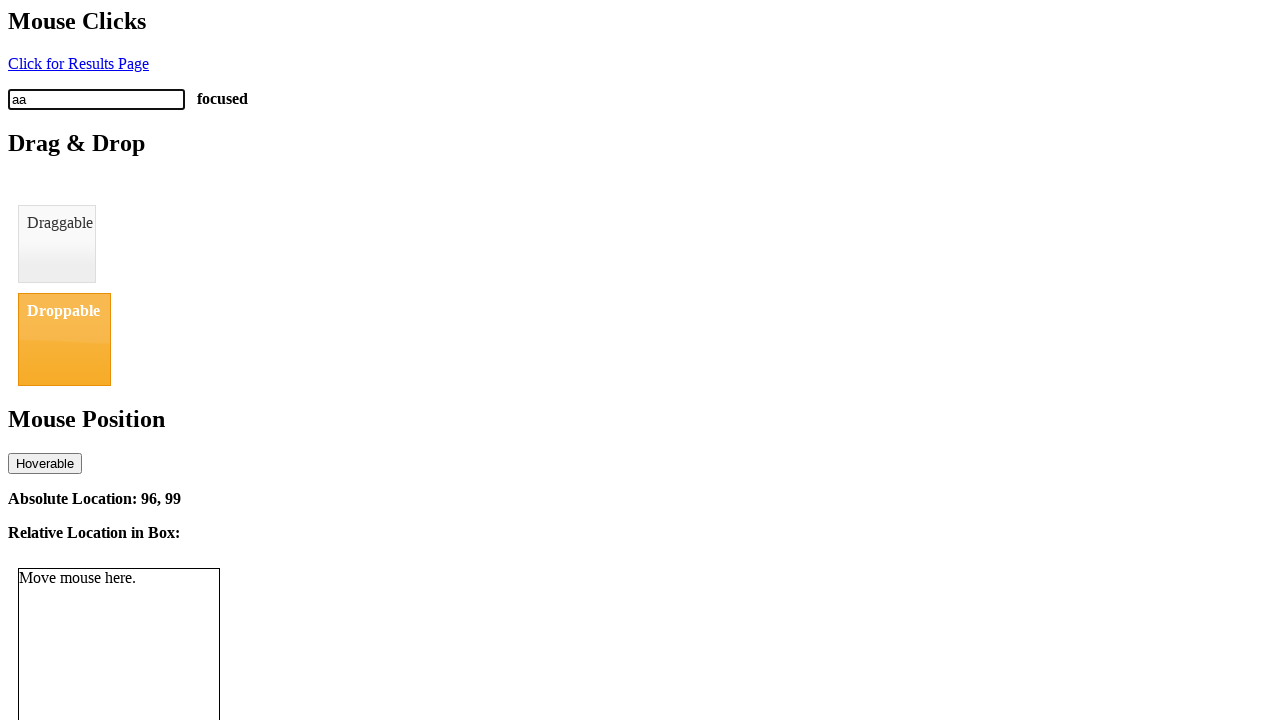

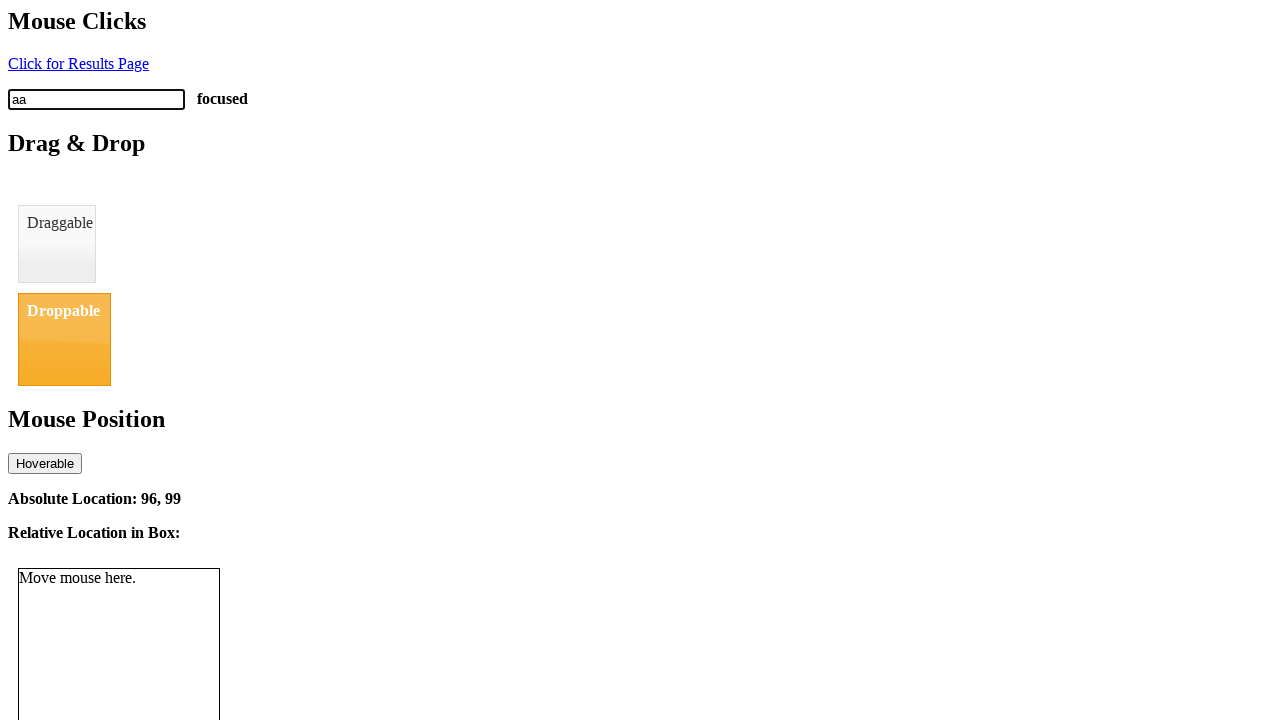